Tests delete button functionality by clicking it and verifying behavior

Starting URL: https://carros-crud.vercel.app/

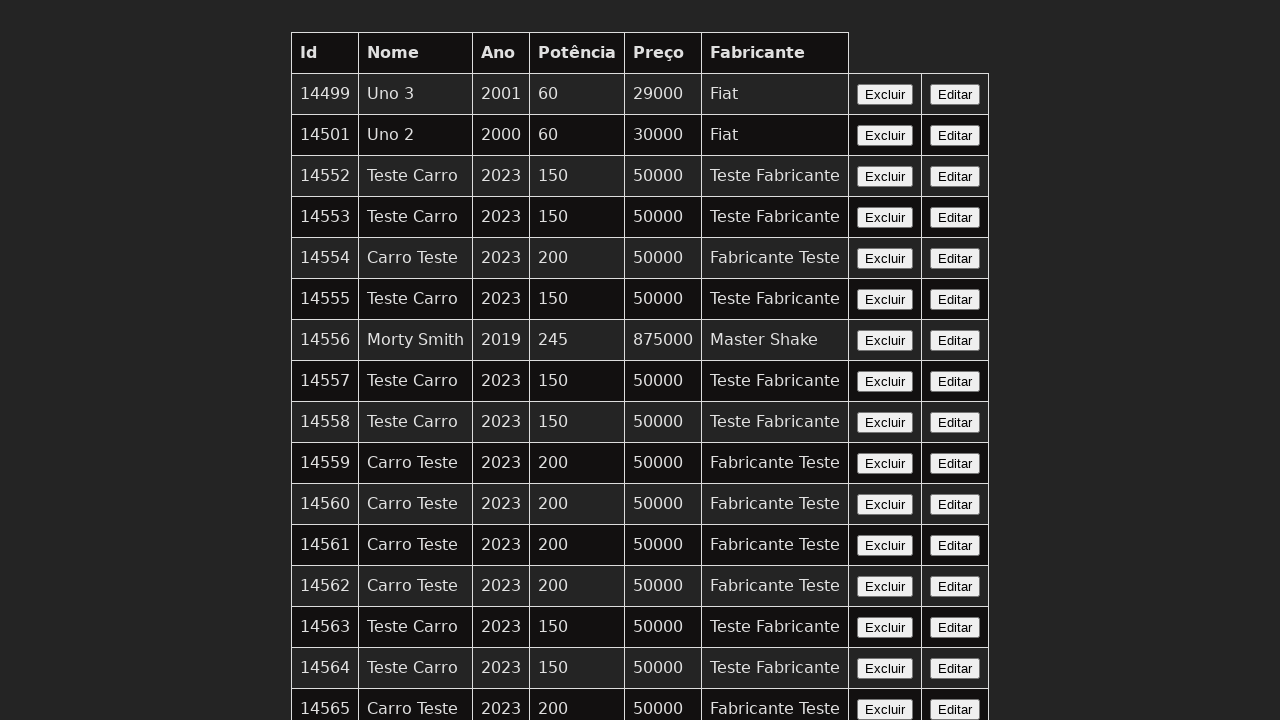

Waited for delete button 'Excluir' to appear
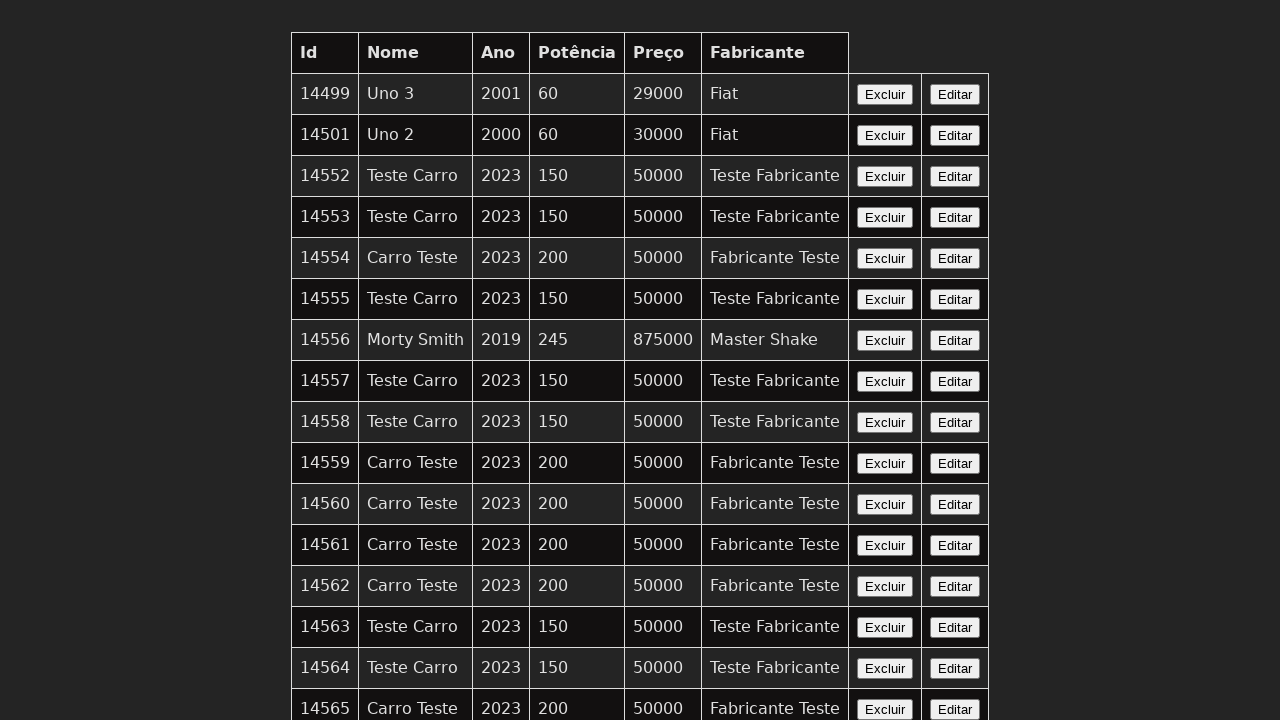

Clicked delete button 'Excluir' at (885, 94) on xpath=//button[contains(text(), 'Excluir')]
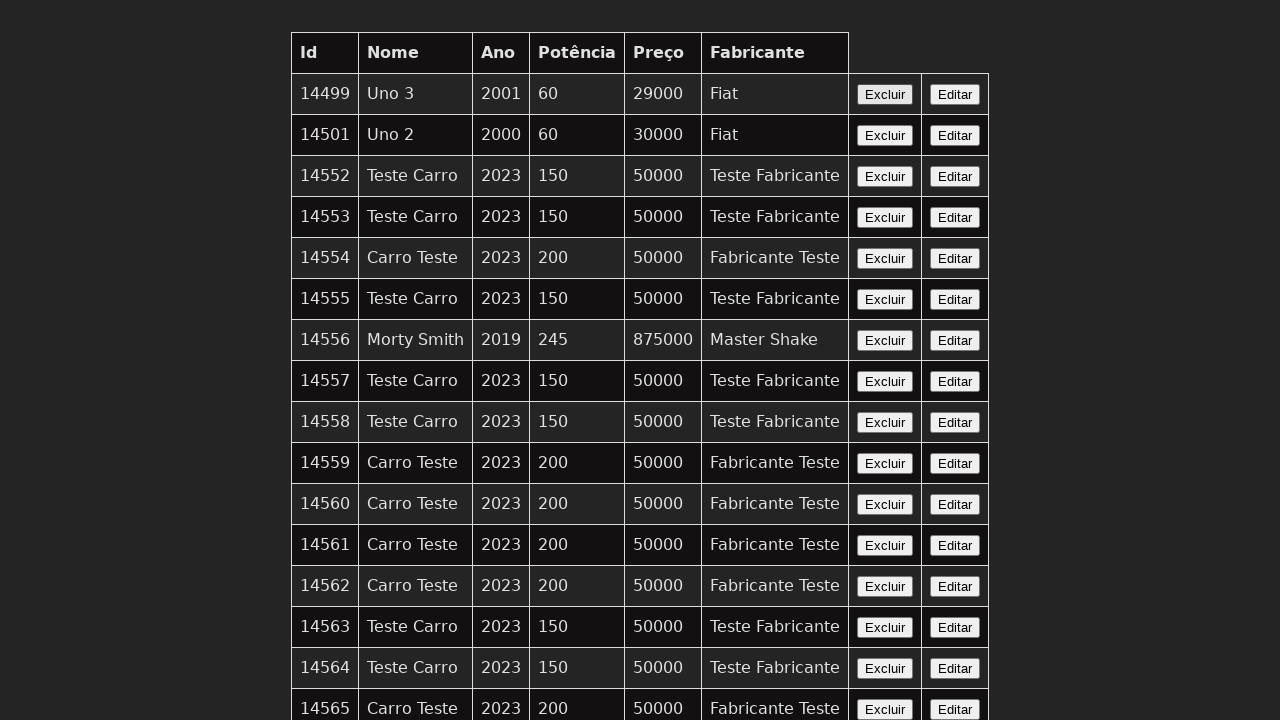

Waited for page to reach network idle state after delete action
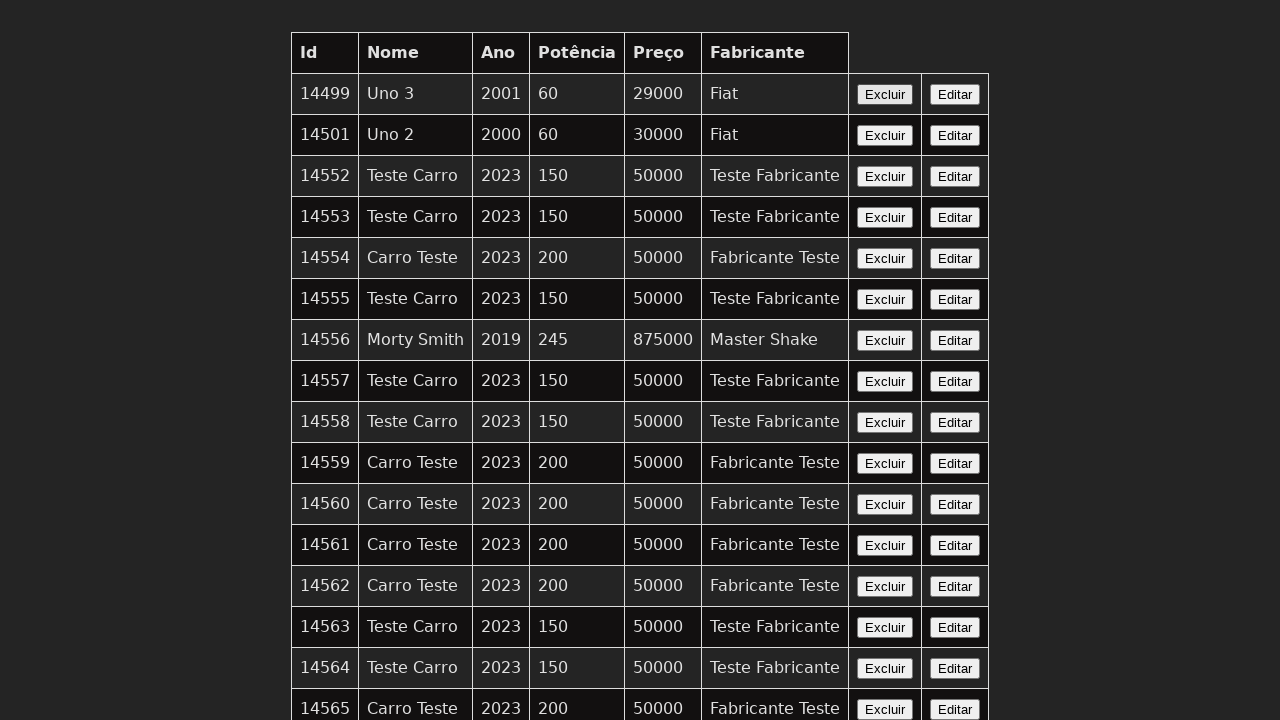

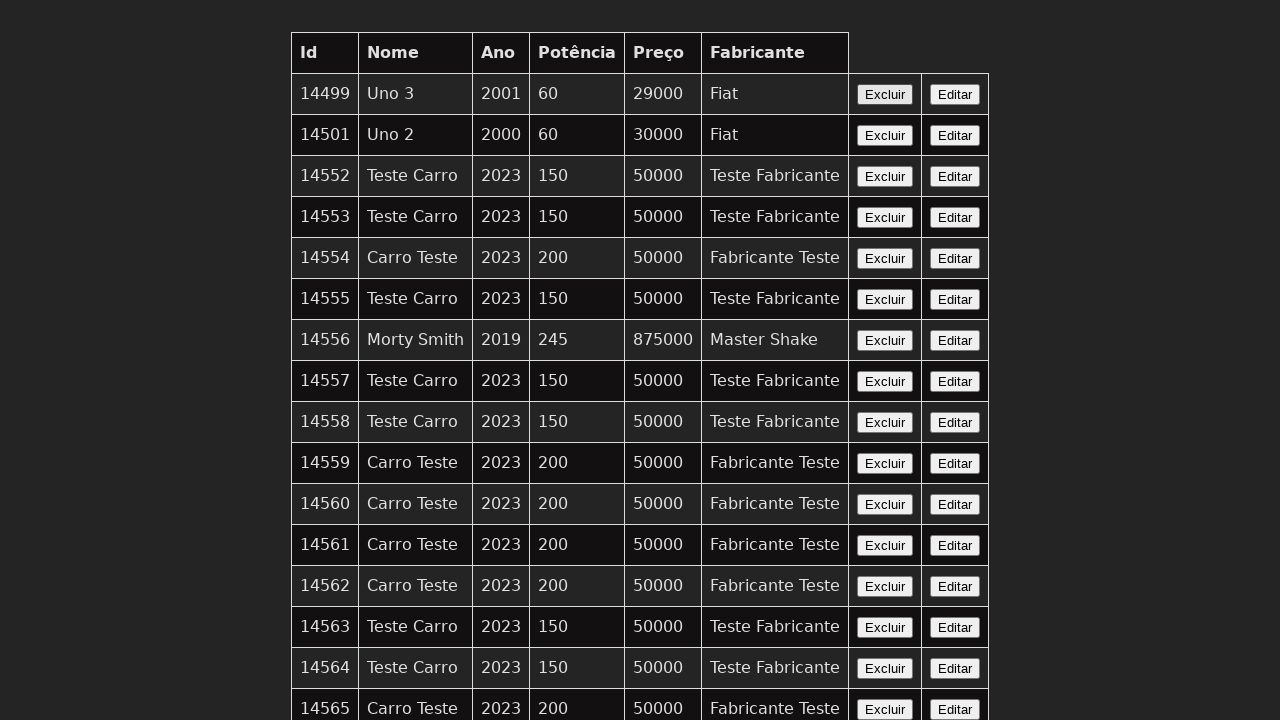